Tests confirm dialog handling by filling a name field, triggering a confirm dialog, and accepting it

Starting URL: https://rahulshettyacademy.com/AutomationPractice/

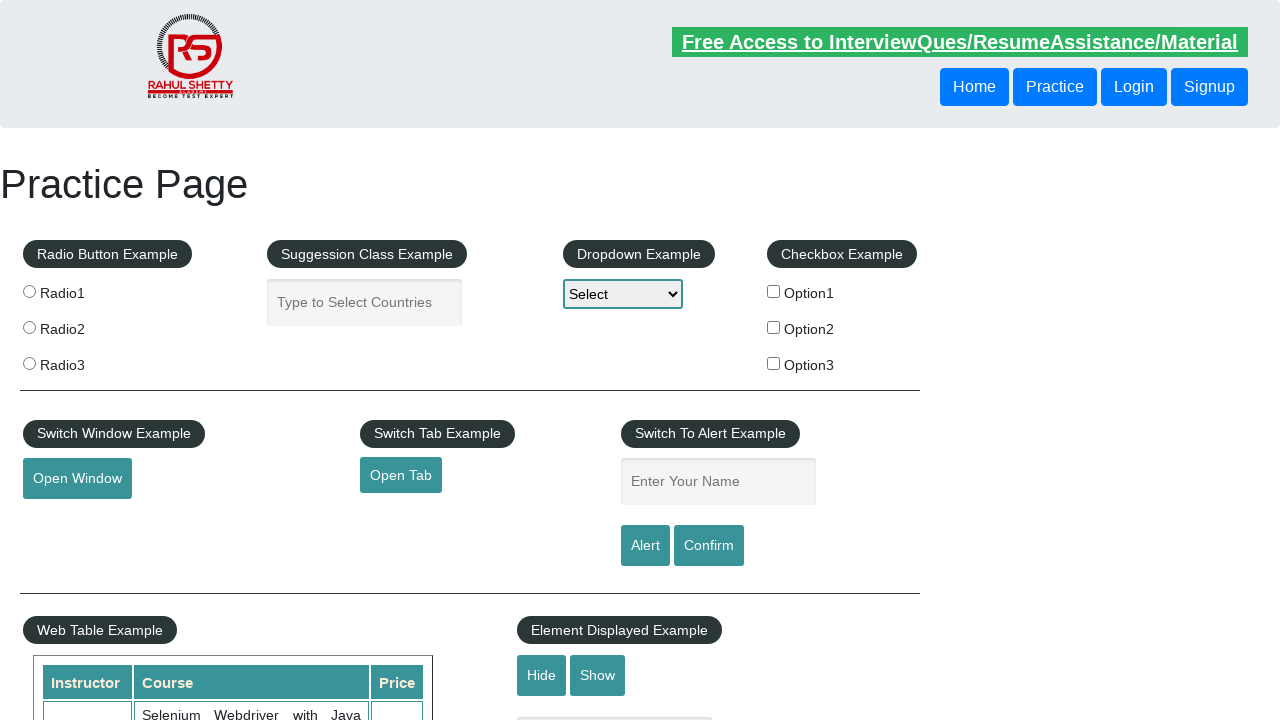

Filled name field with 'Marcus Wellington' on #name
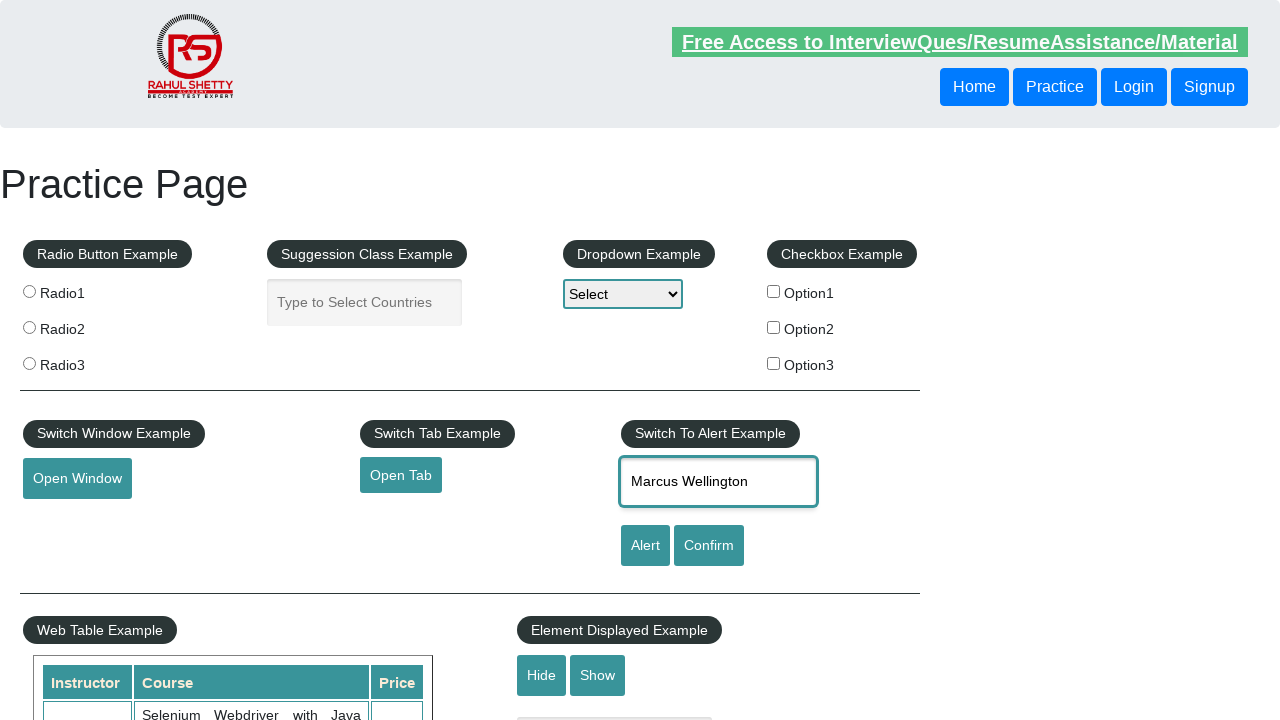

Set up dialog handler to accept confirm dialogs
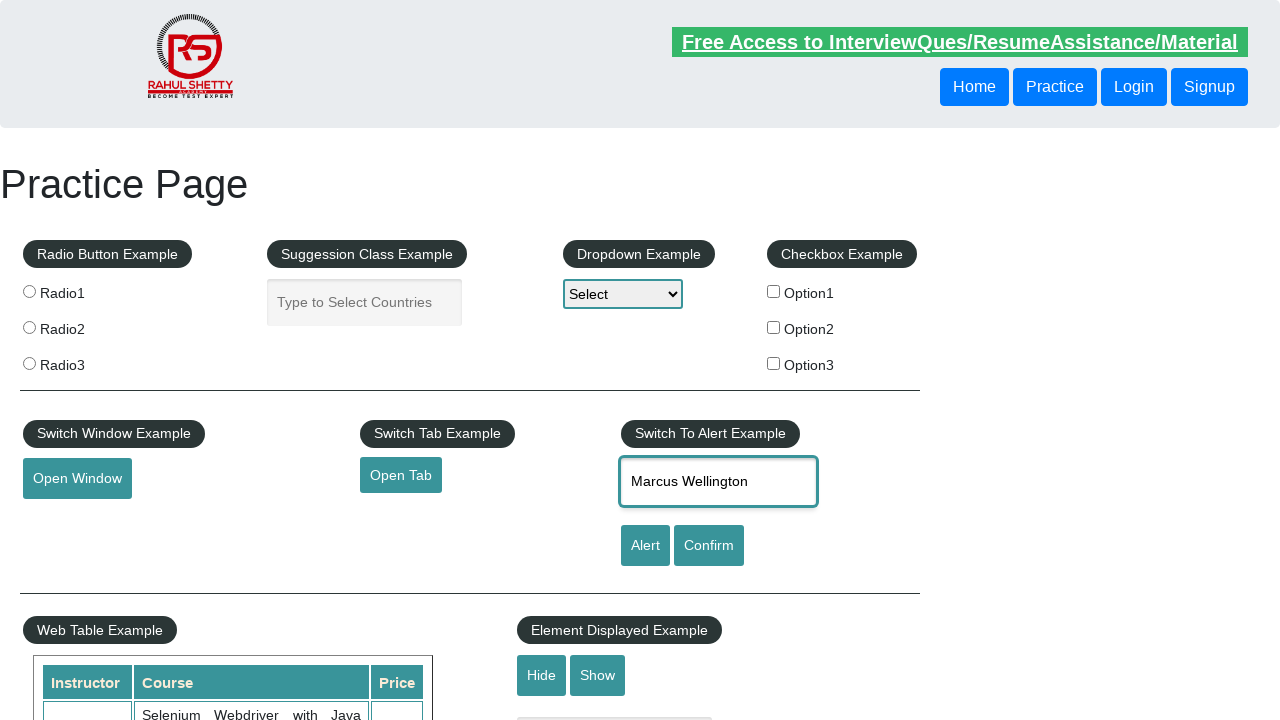

Clicked confirm button to trigger confirm dialog at (709, 546) on #confirmbtn
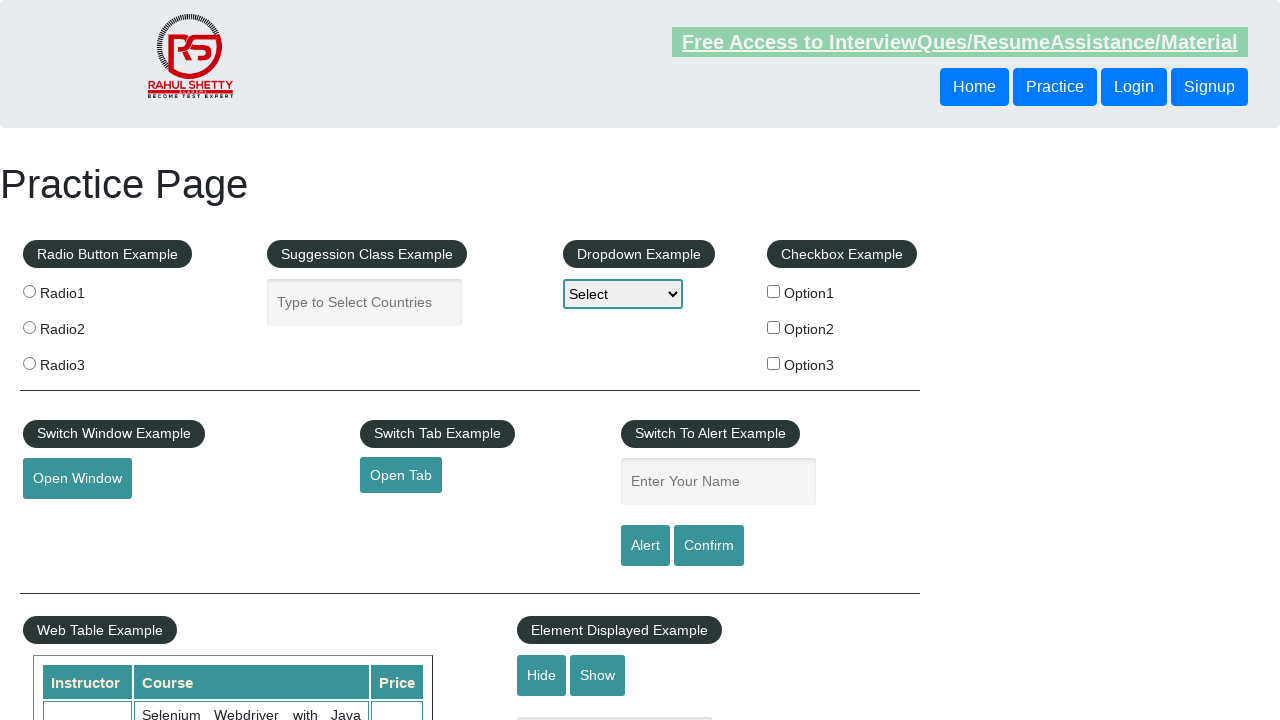

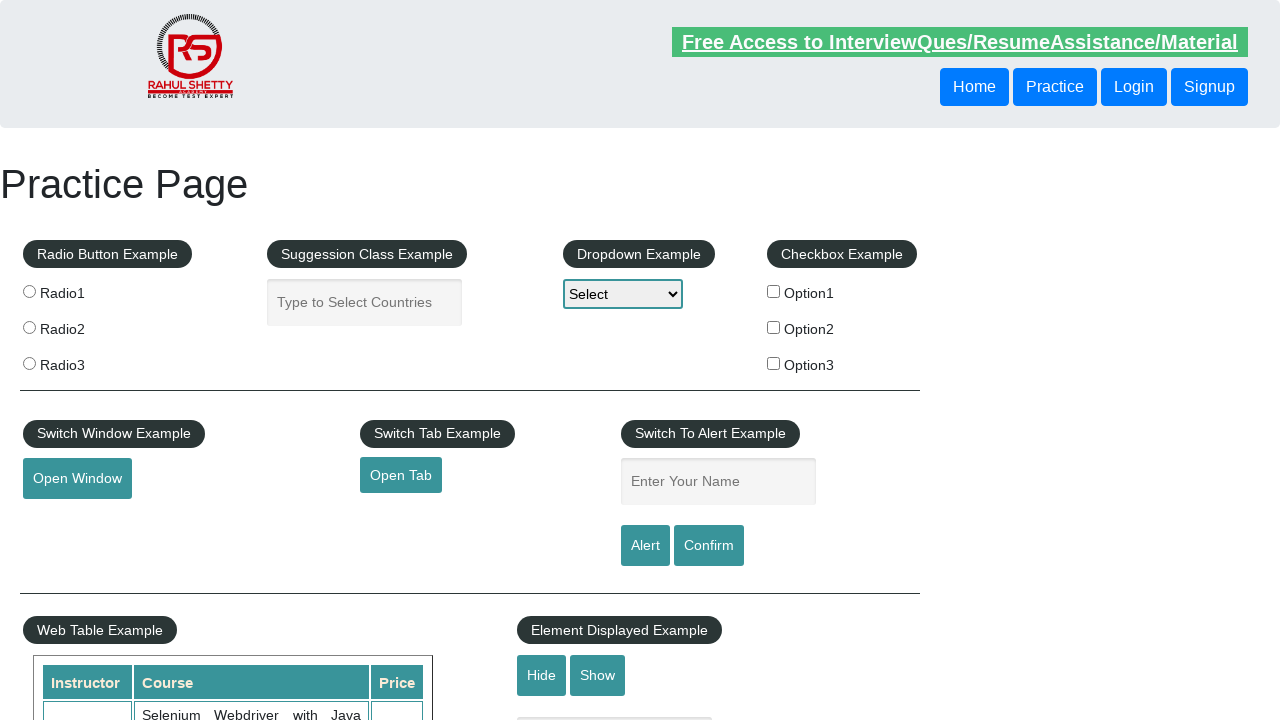